Tests select dropdown interactions by selecting options by value, index, label, and multiple selection

Starting URL: https://zimaev.github.io/select/

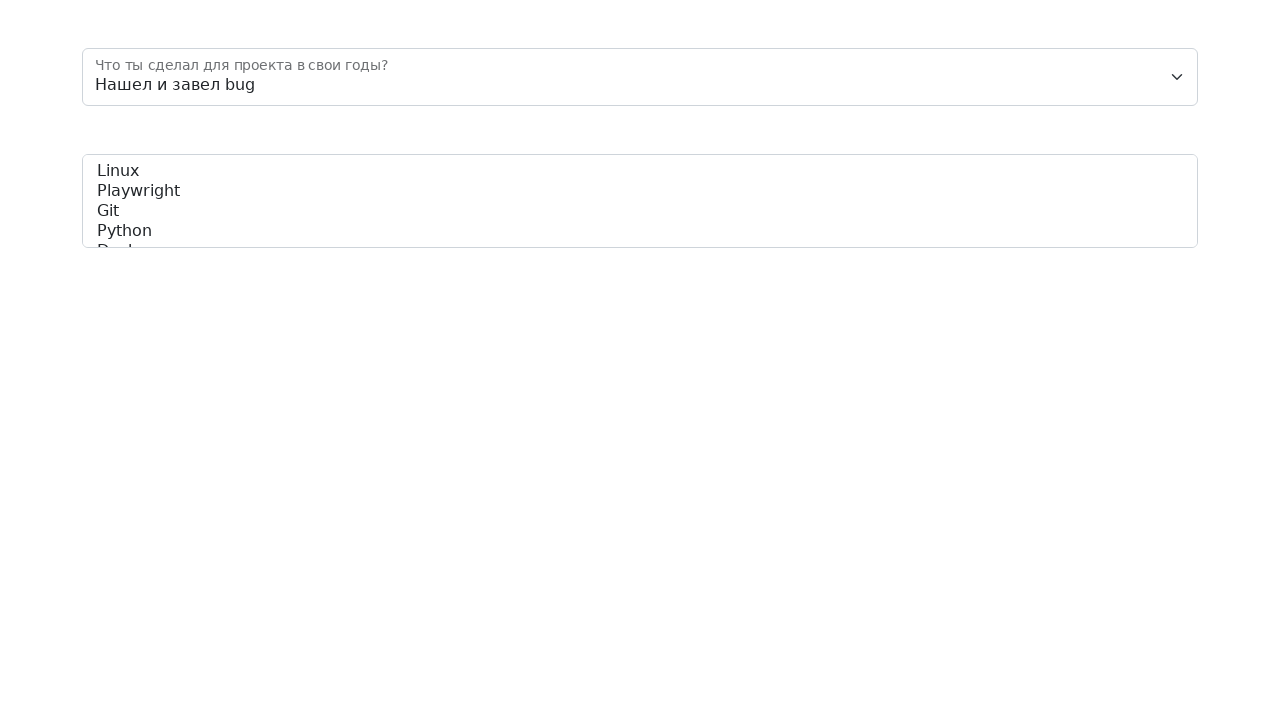

Selected option by value '3' in floatingSelect dropdown on #floatingSelect
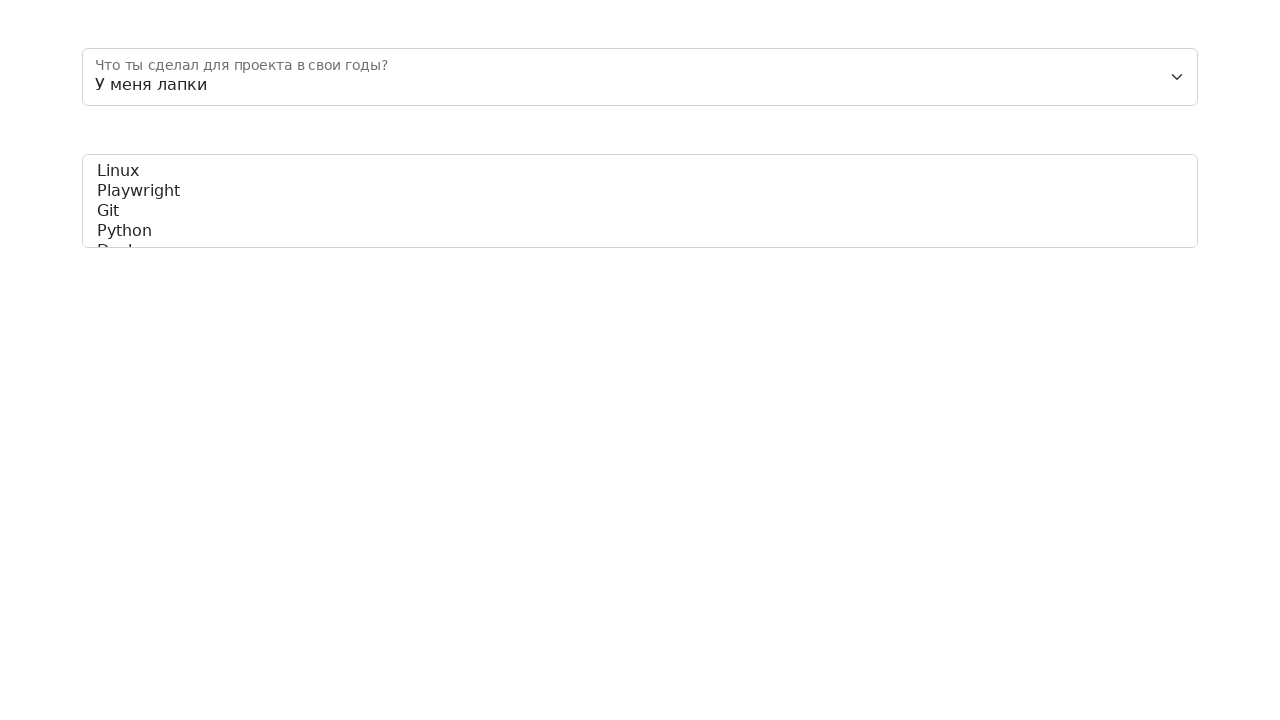

Selected option by index 1 in floatingSelect dropdown on #floatingSelect
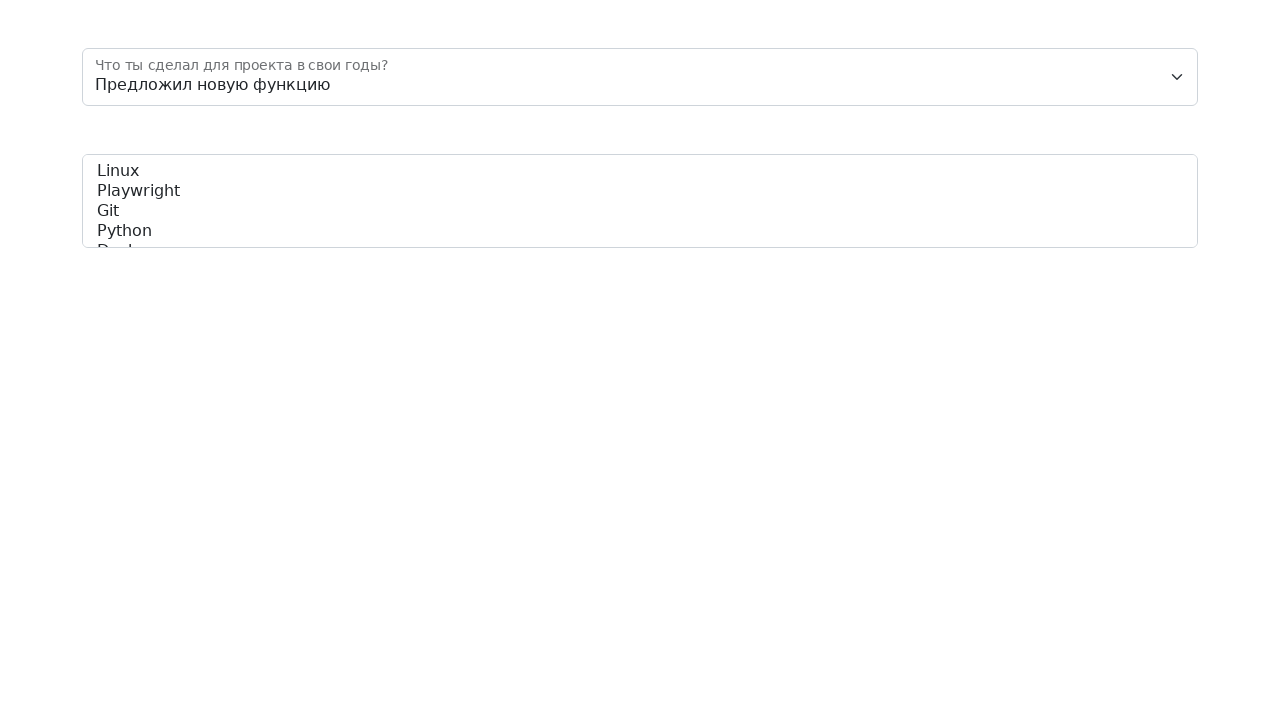

Selected option by label 'Нашел и завел bug' in floatingSelect dropdown on #floatingSelect
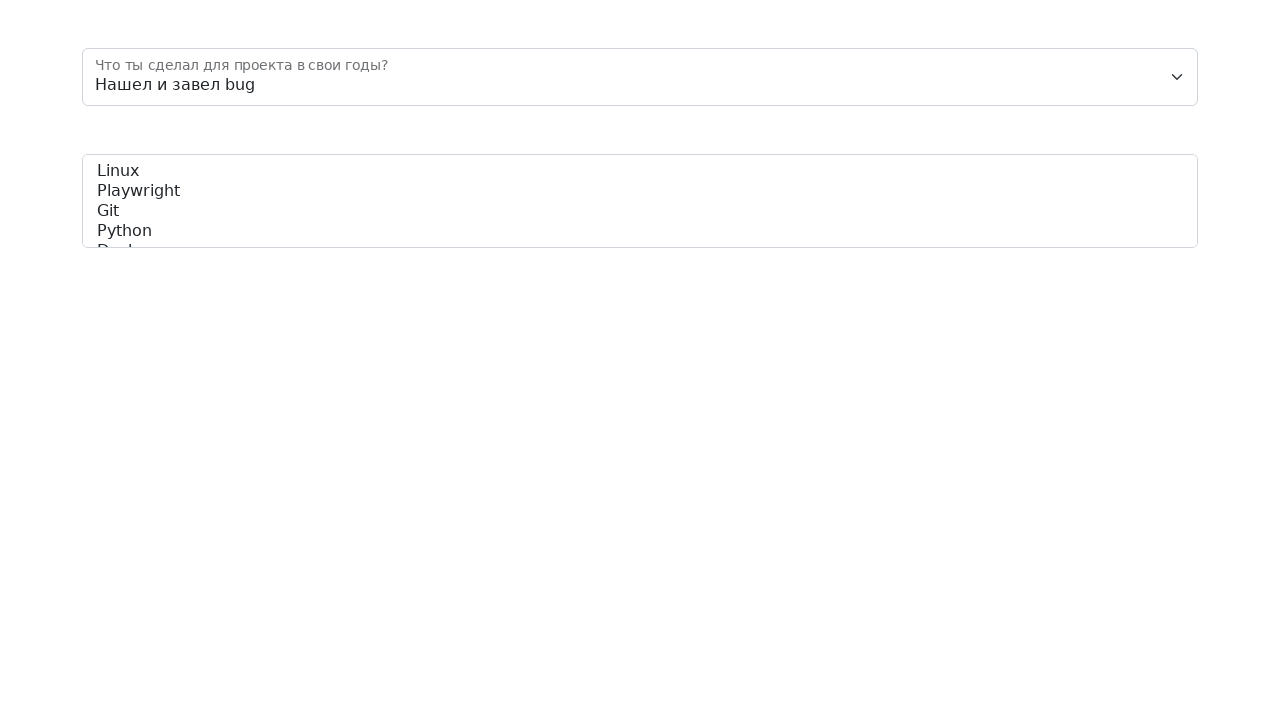

Selected multiple options ['docker', 'python'] in skills dropdown on #skills
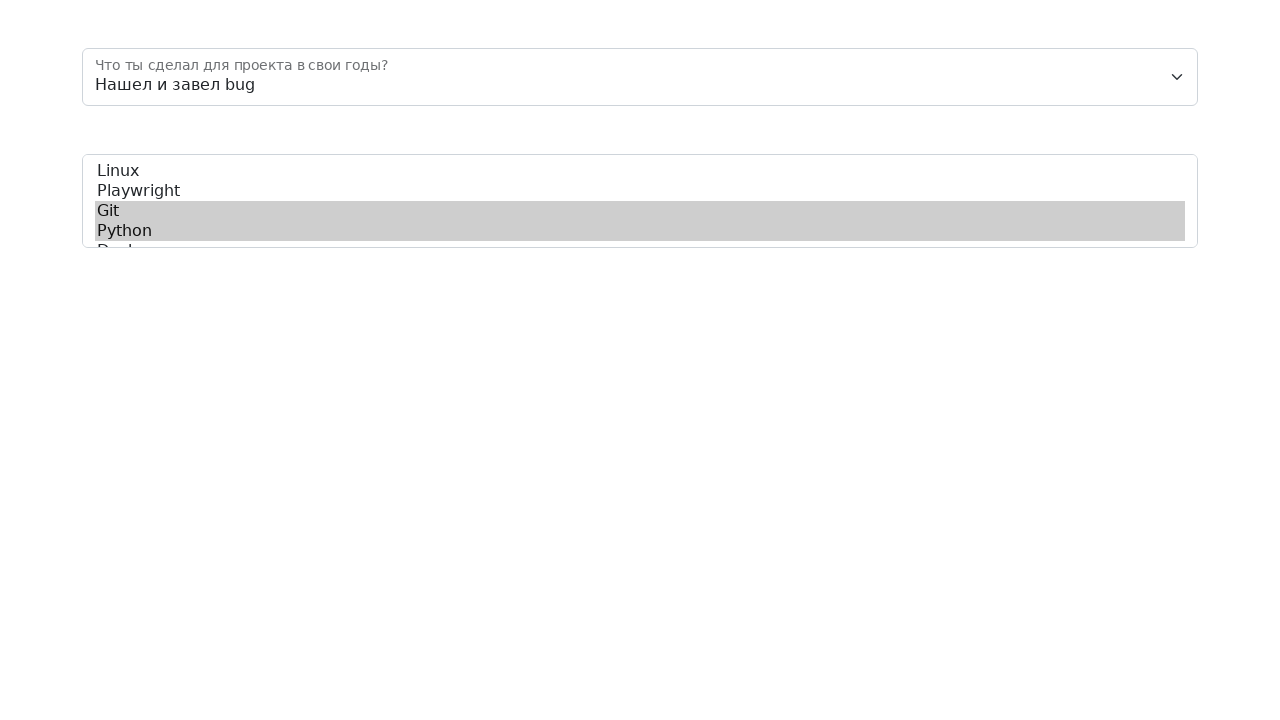

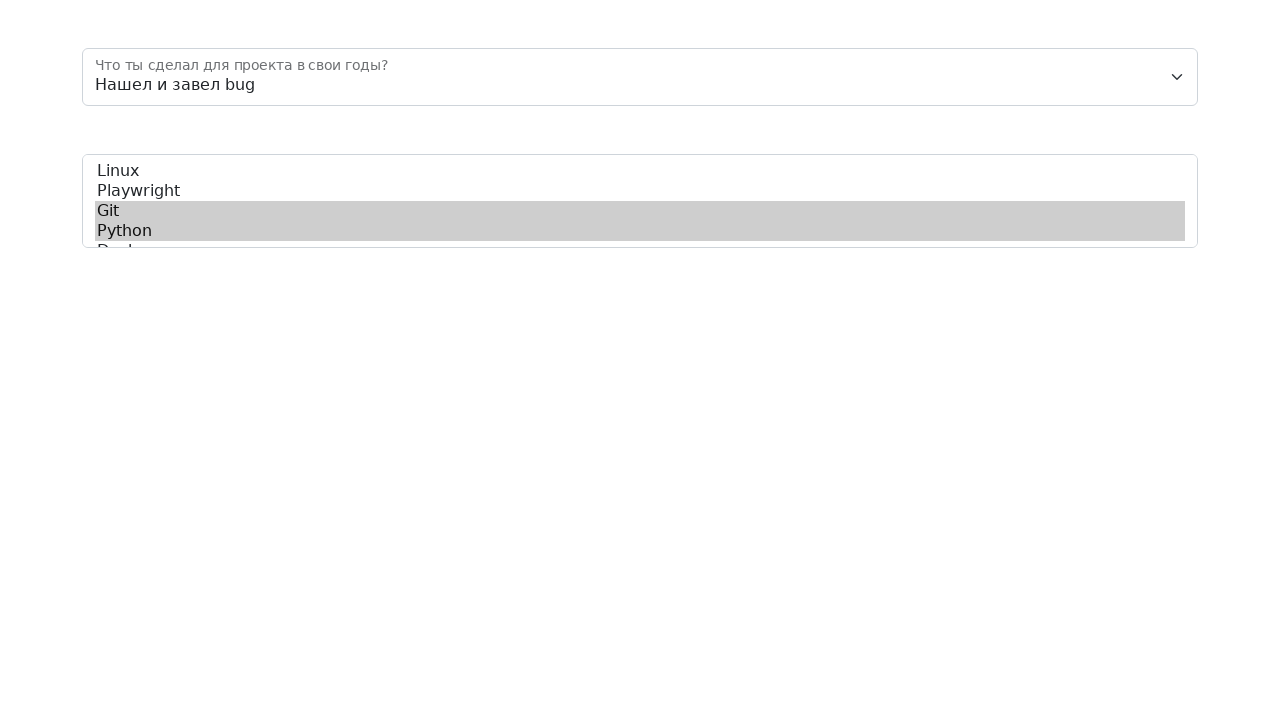